Tests browser alert handling by entering a name, triggering a confirm alert, accepting it, and verifying the alert text contains the entered name

Starting URL: https://rahulshettyacademy.com/AutomationPractice/

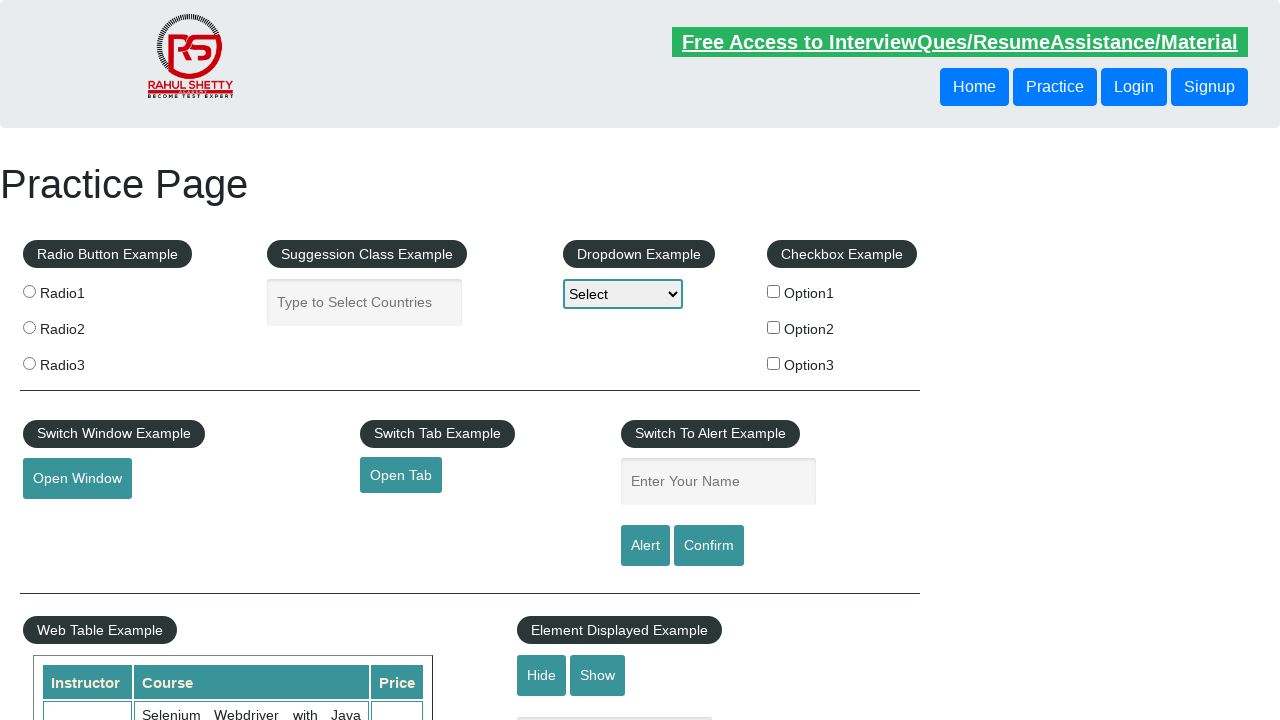

Entered name 'Rahul' in the name input field on #name
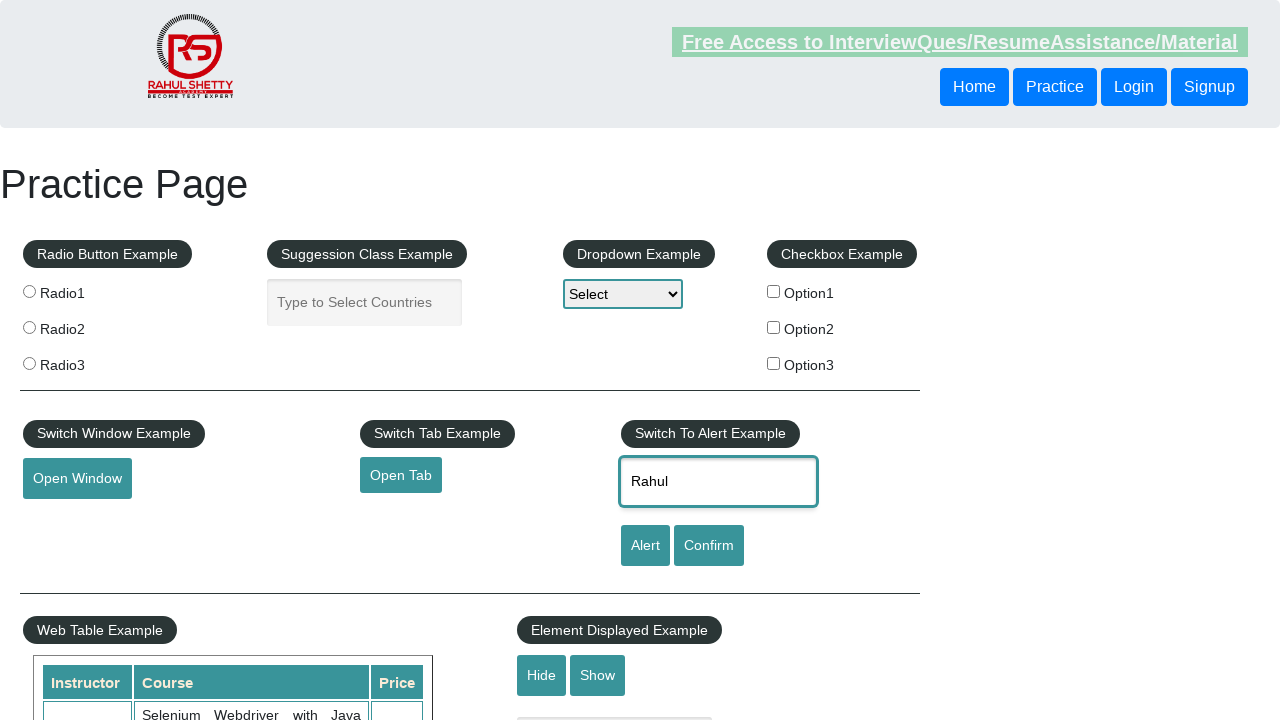

Clicked button to trigger confirm alert at (709, 546) on input[onclick='displayConfirm()']
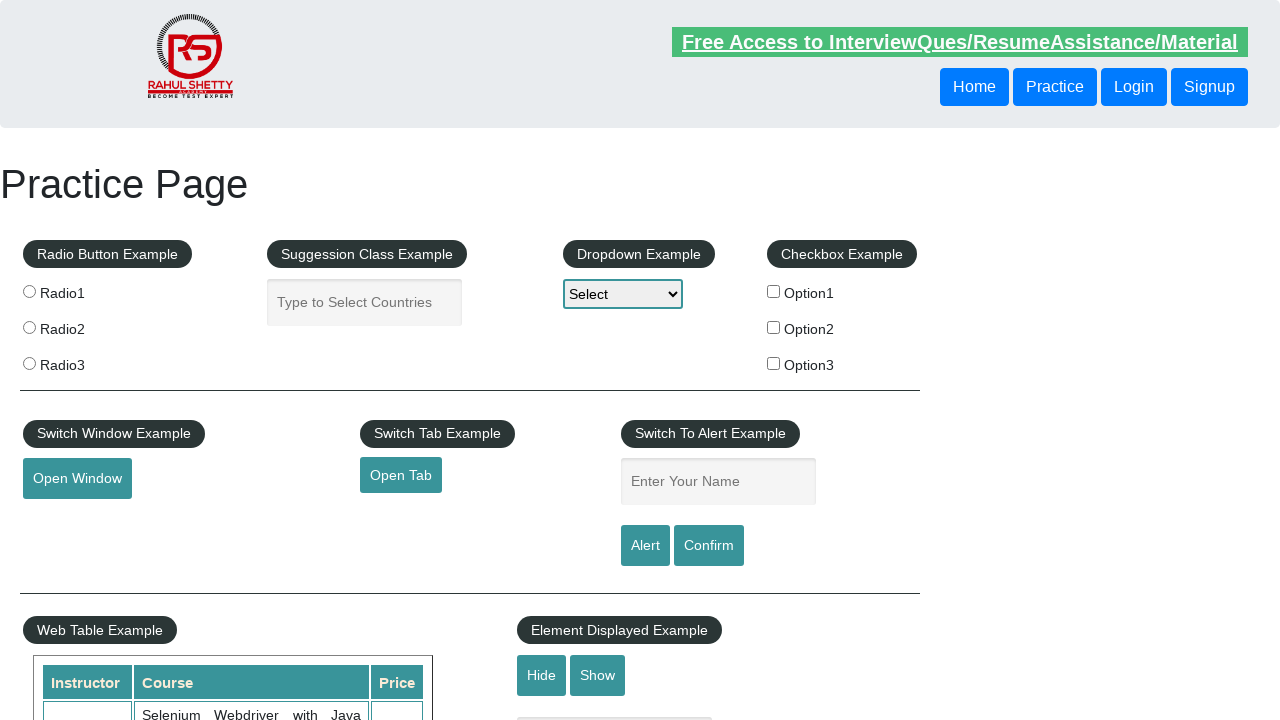

Set up dialog handler to accept alerts
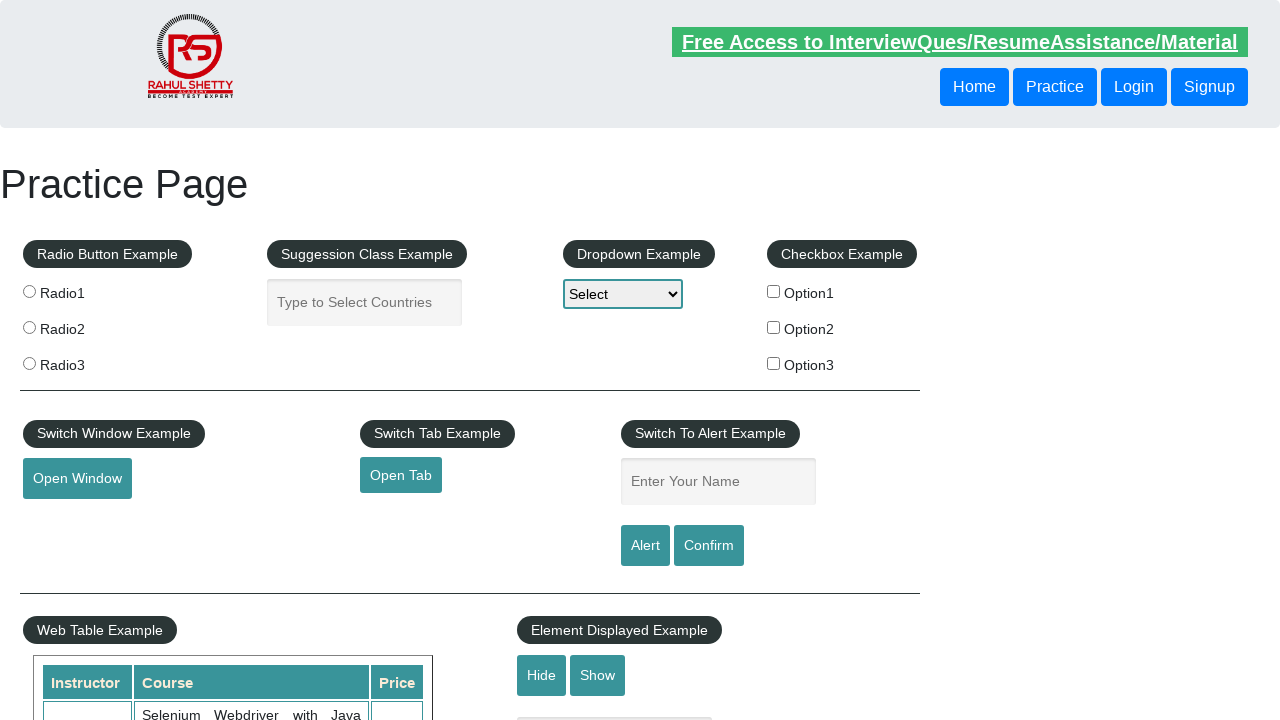

Clicked button again to trigger confirm alert with handler active at (709, 546) on input[onclick='displayConfirm()']
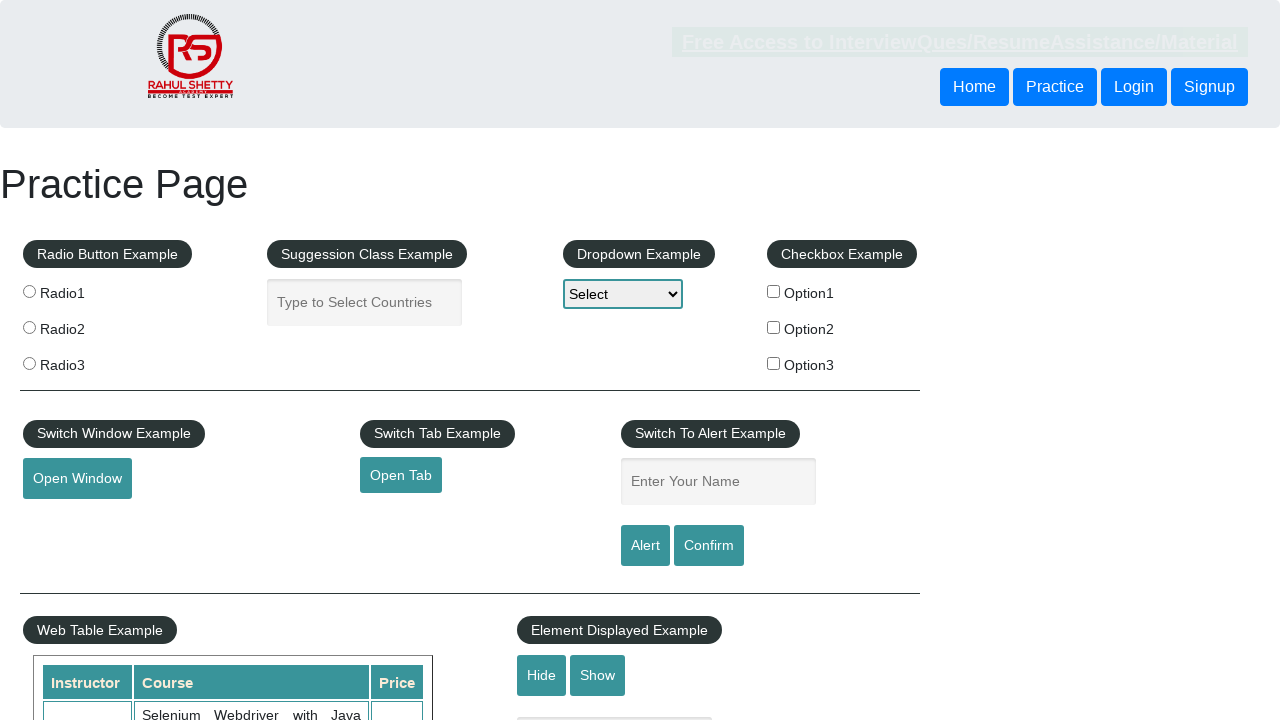

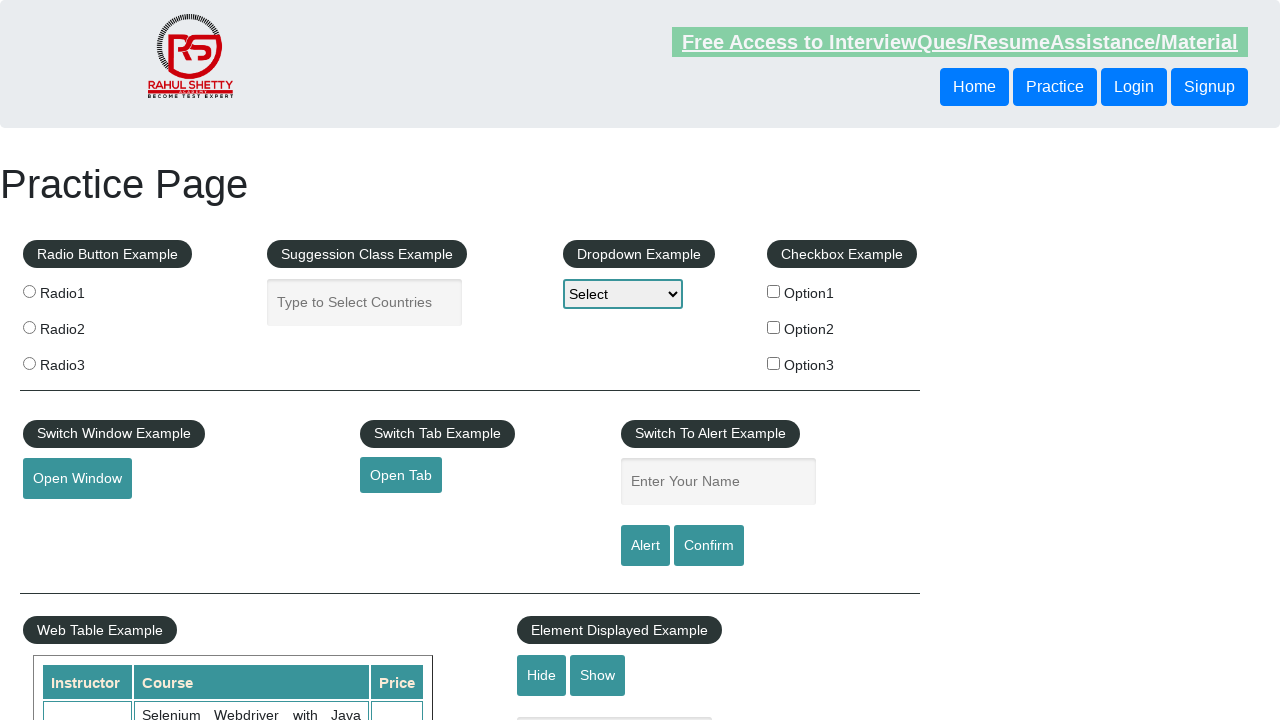